Tests multi-tab handling on Paytm by hovering over menu, opening Mobile Recharge in new tab, and toggling between Postpaid and Prepaid options while managing multiple pages

Starting URL: https://paytm.com

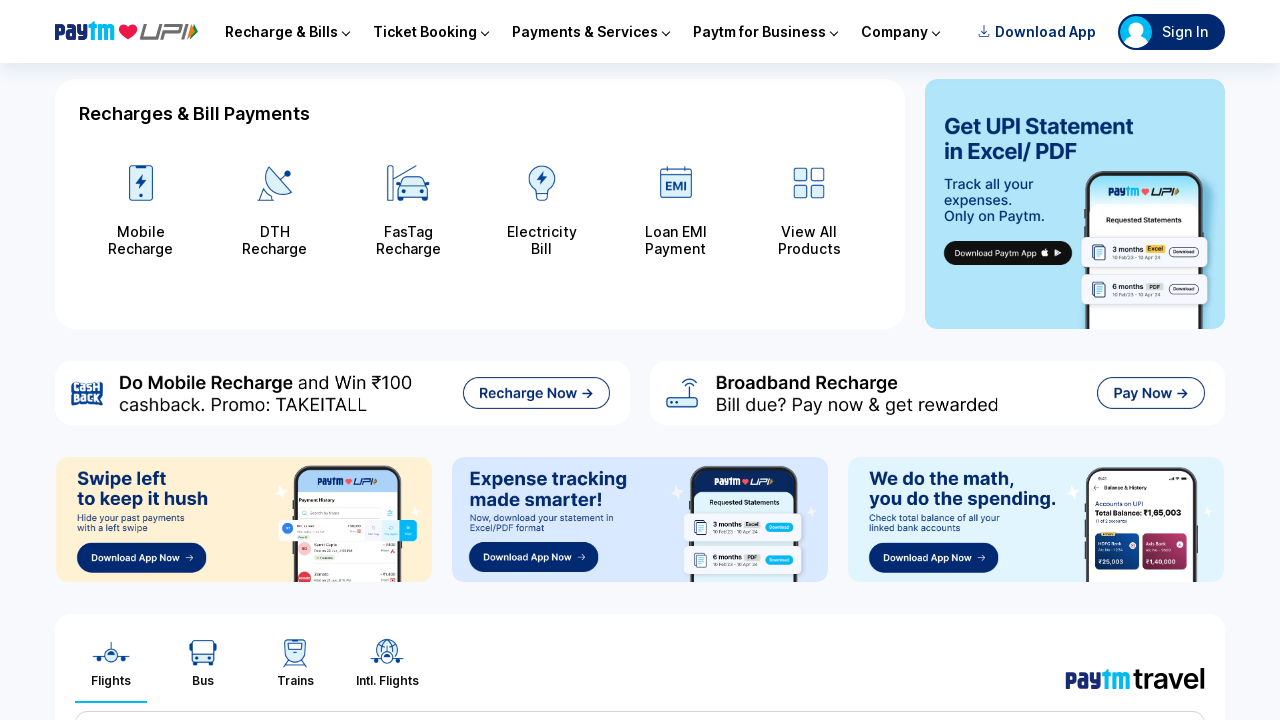

Hovered over 'Recharge & Bills' menu at (287, 32) on xpath=//li[text()='Recharge & Bills']
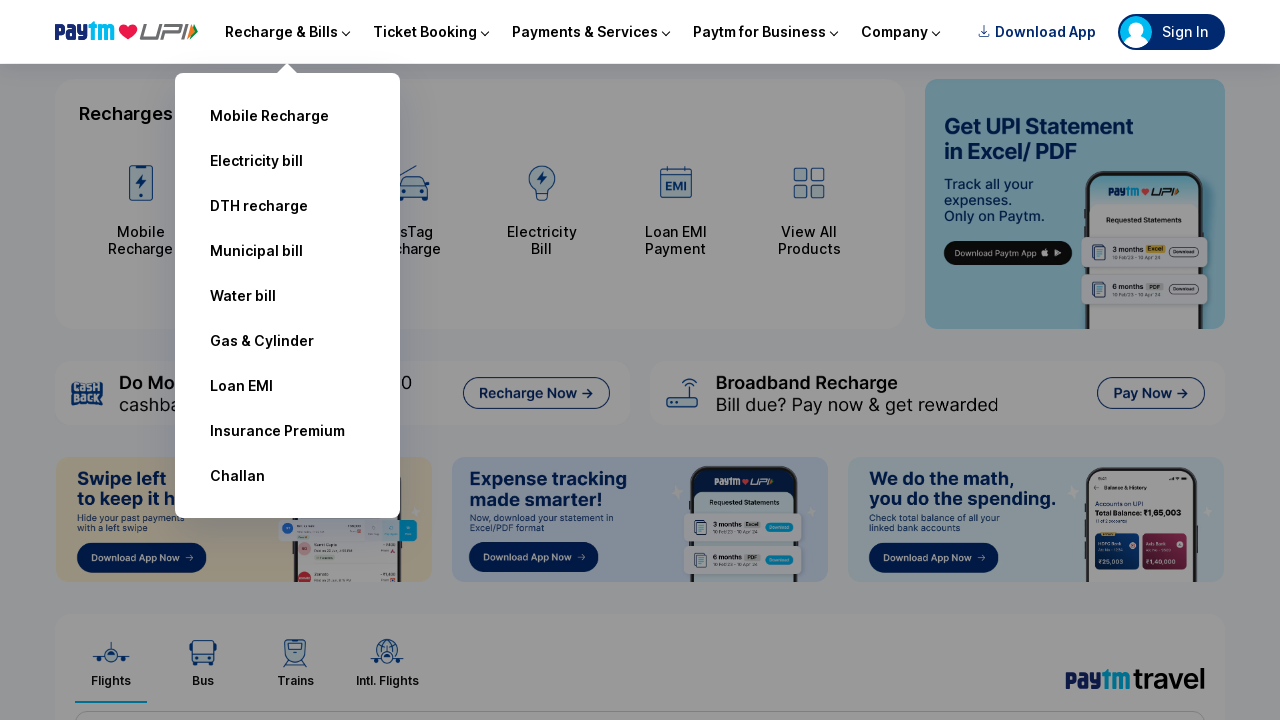

Waited 3 seconds for menu dropdown to appear
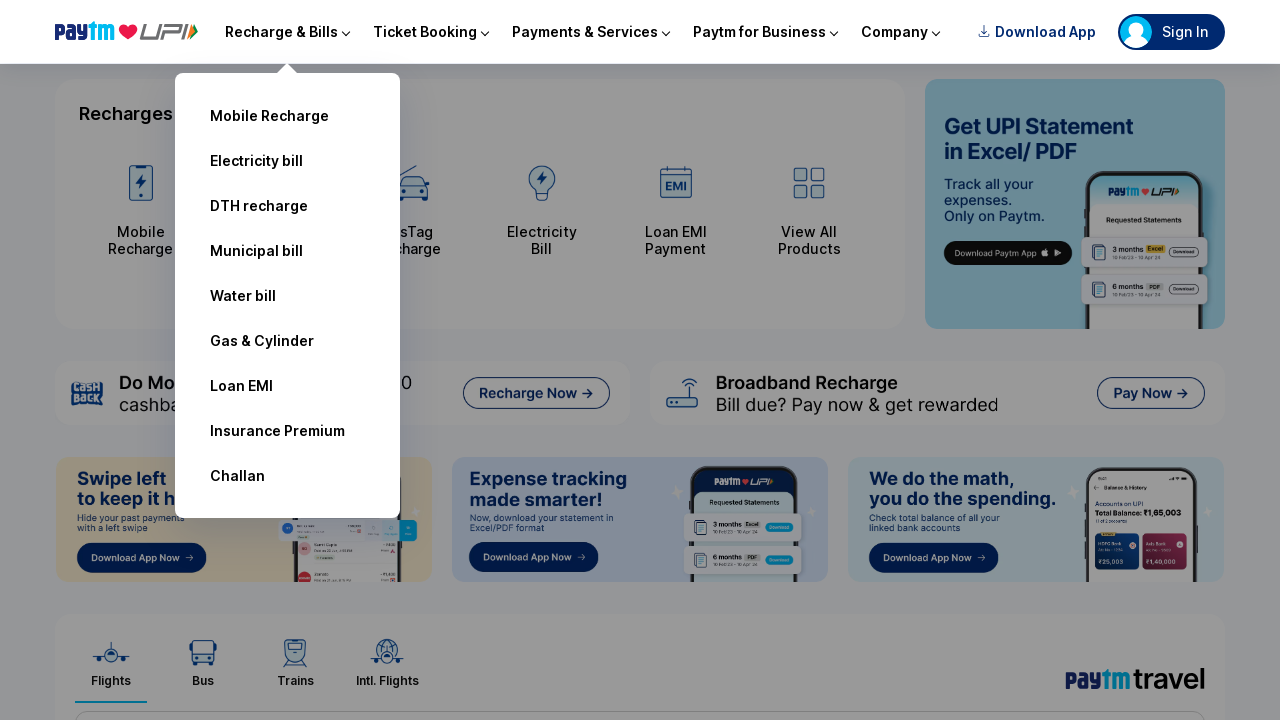

Located Mobile Recharge link element
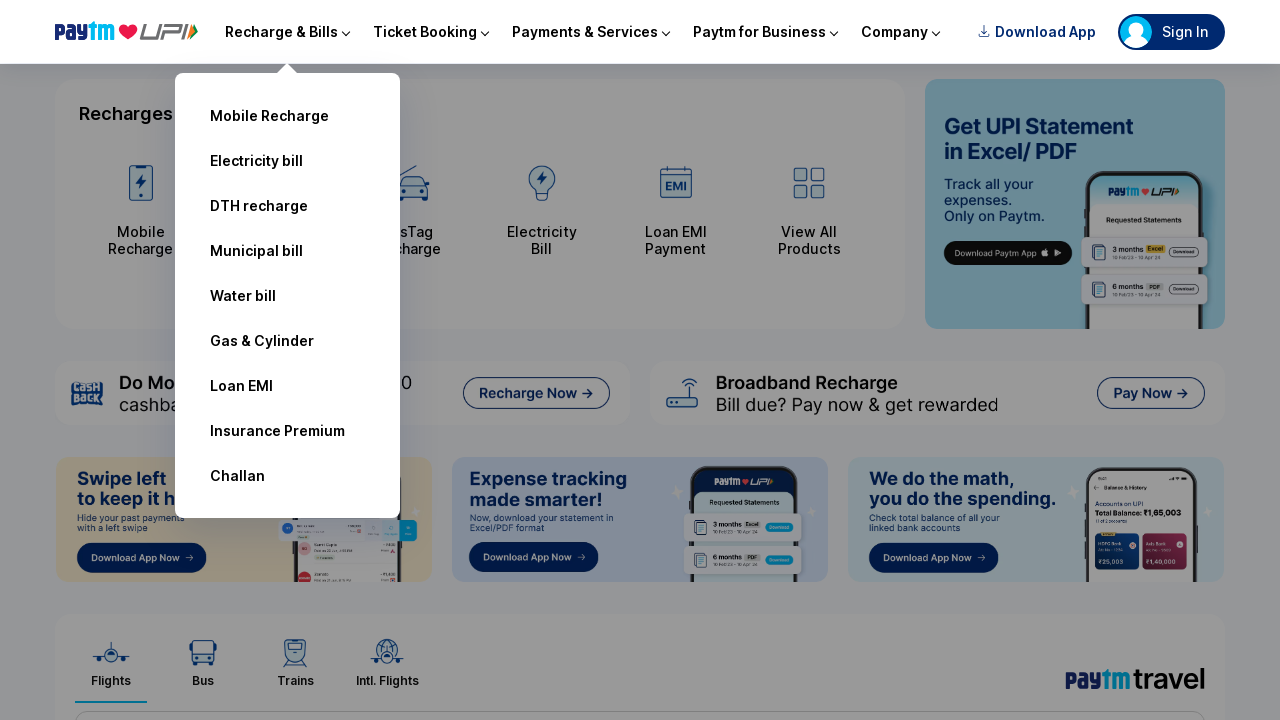

Clicked Mobile Recharge link and opened in new tab at (287, 116) on xpath=//li[text()='Recharge & Bills']/..//a[text()='Mobile Recharge']
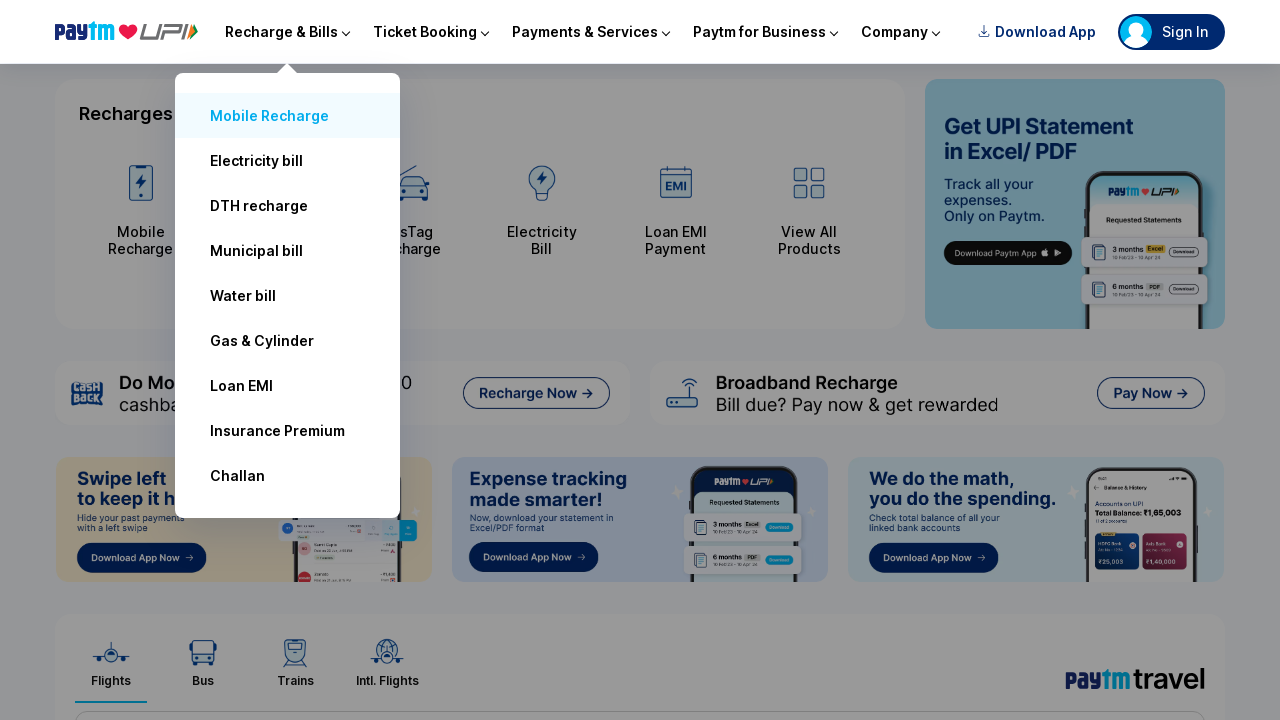

New page object created from opened tab
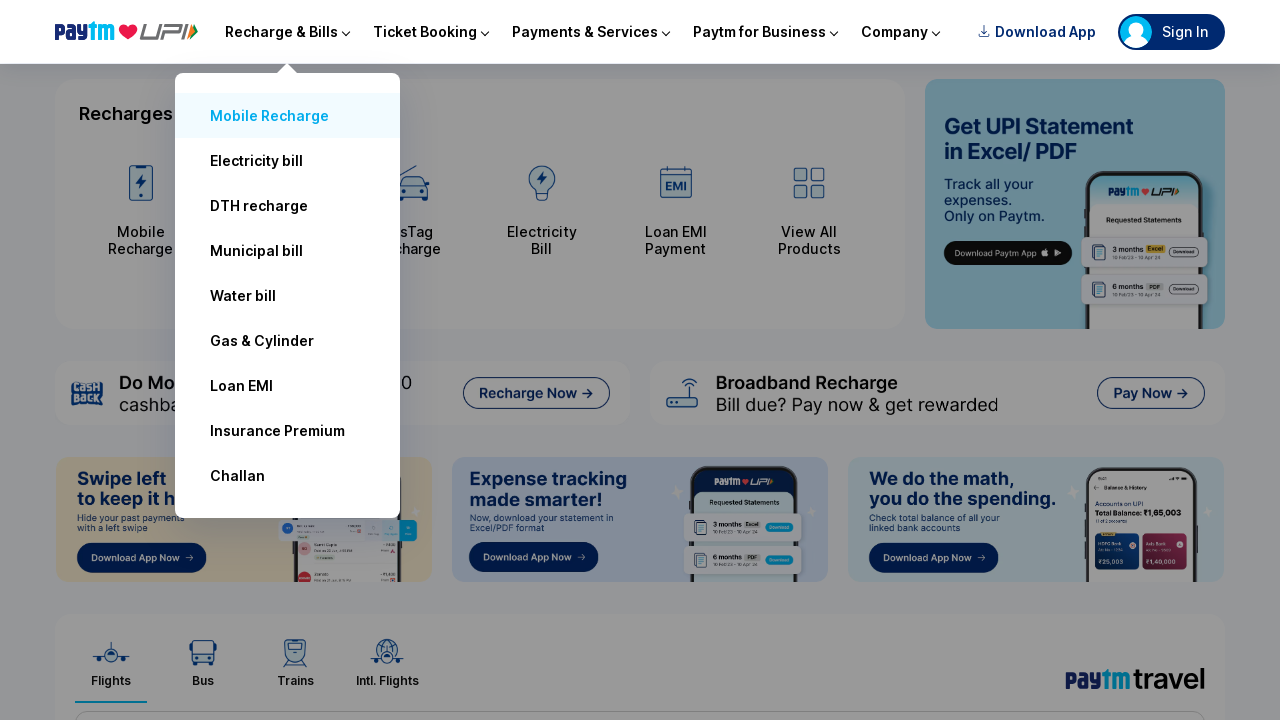

Clicked 'Postpaid' option on new page at (243, 276) on xpath=//label[text()='Postpaid']
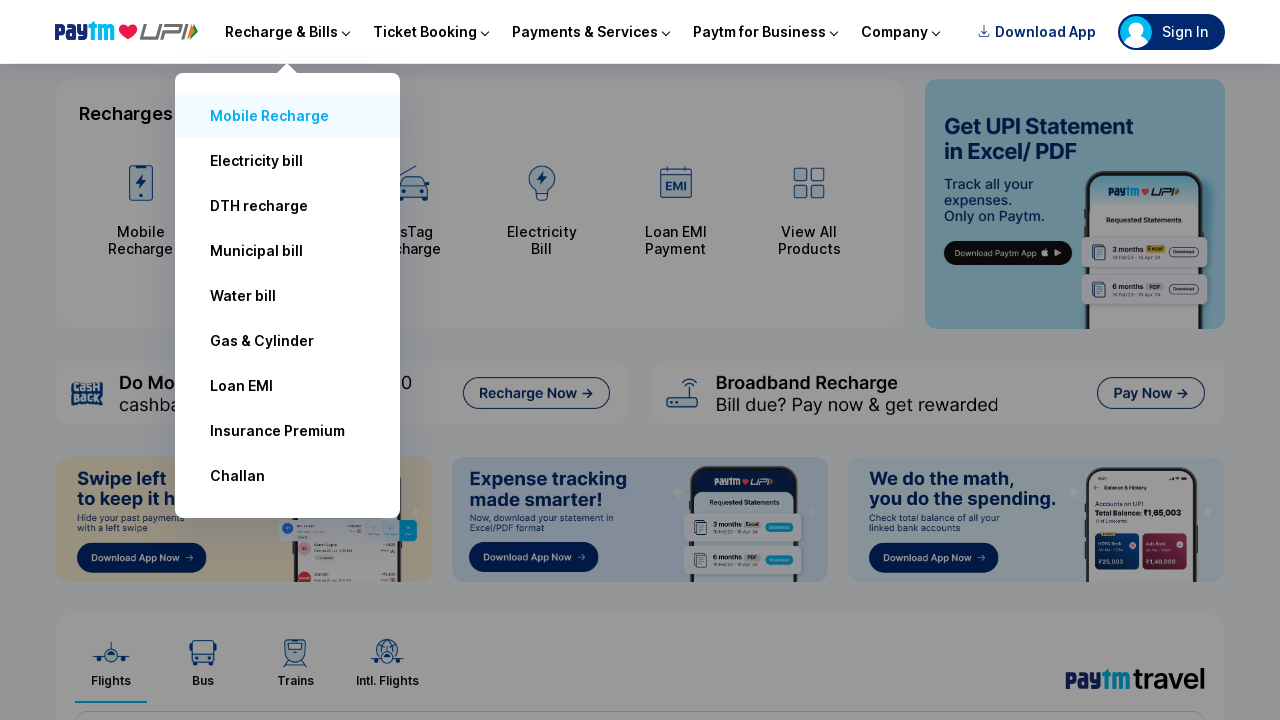

Hovered over 'Recharge & Bills' menu on original page at (287, 32) on xpath=//li[text()='Recharge & Bills']
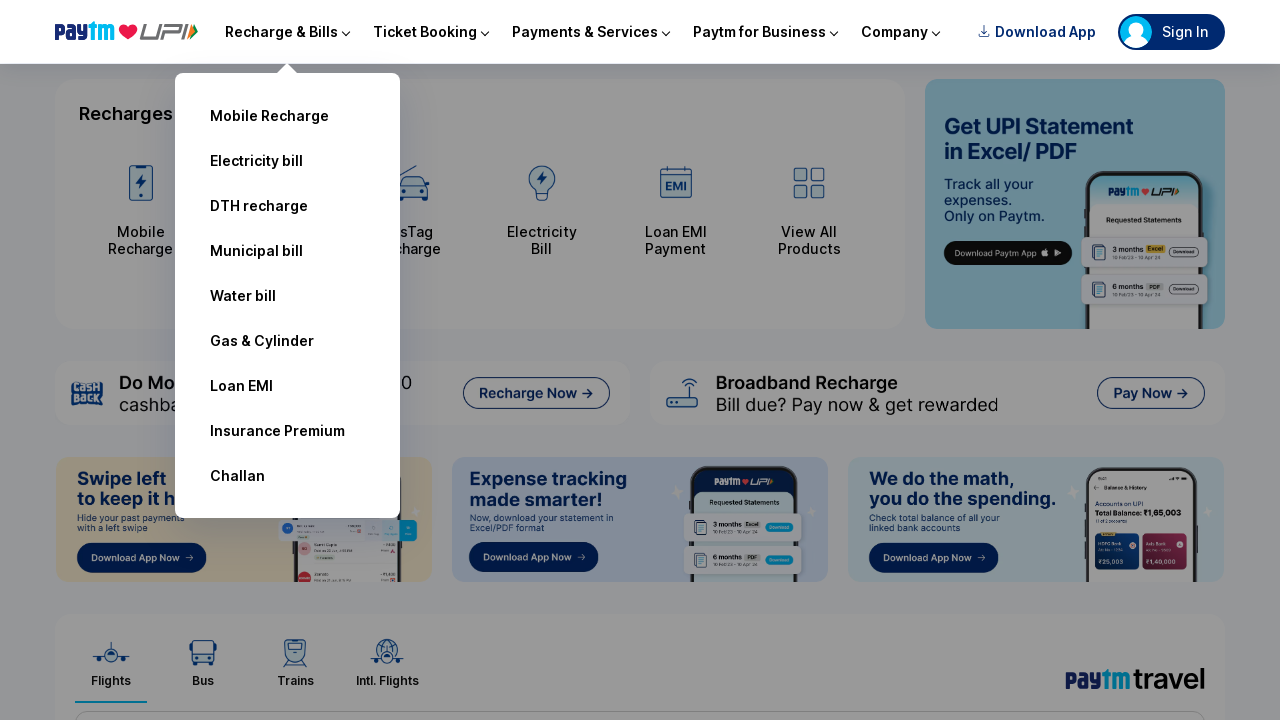

Clicked 'Prepaid' option on new page at (146, 276) on xpath=//label[text()='Prepaid']
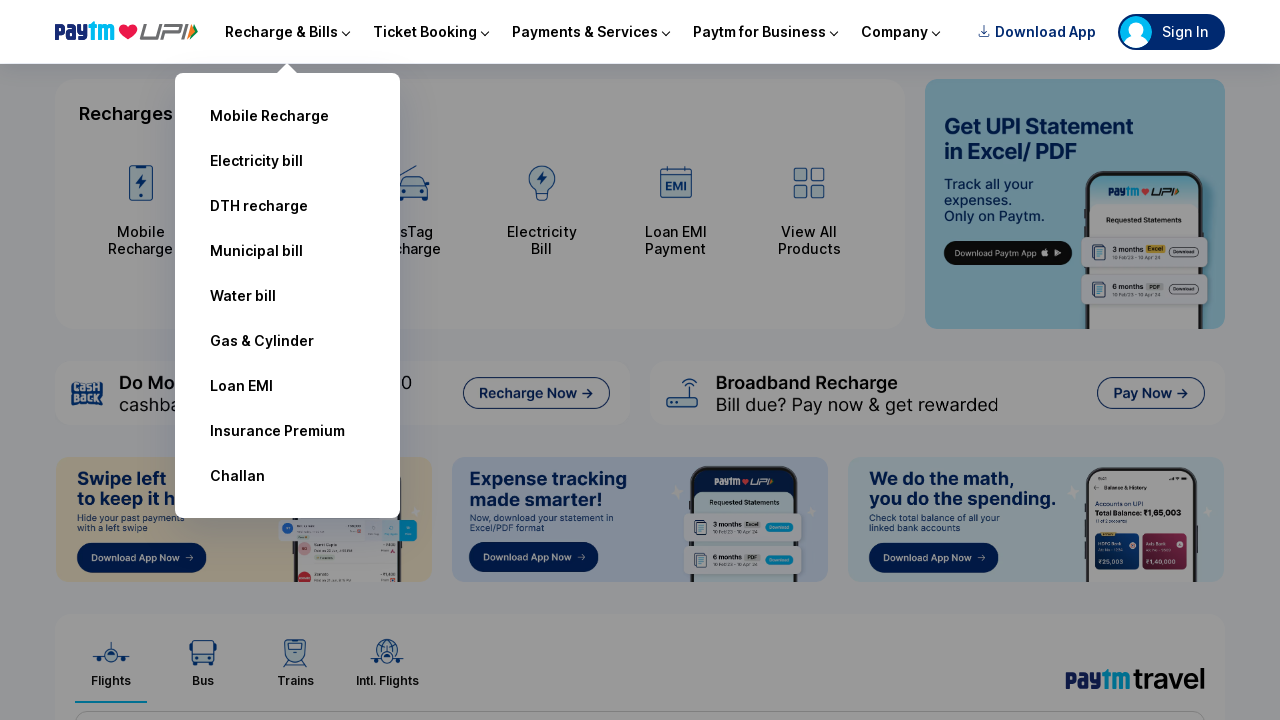

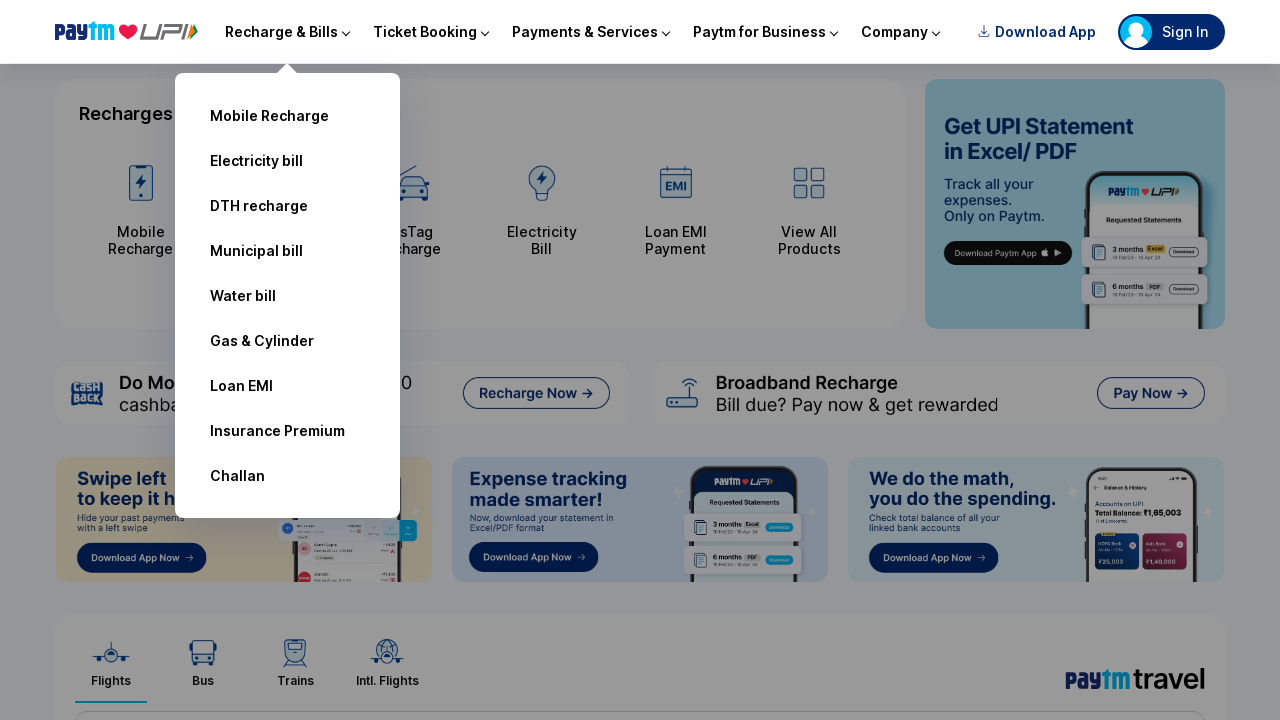